Tests checkbox functionality by locating two checkboxes and selecting them if they are not already selected

Starting URL: https://the-internet.herokuapp.com/checkboxes

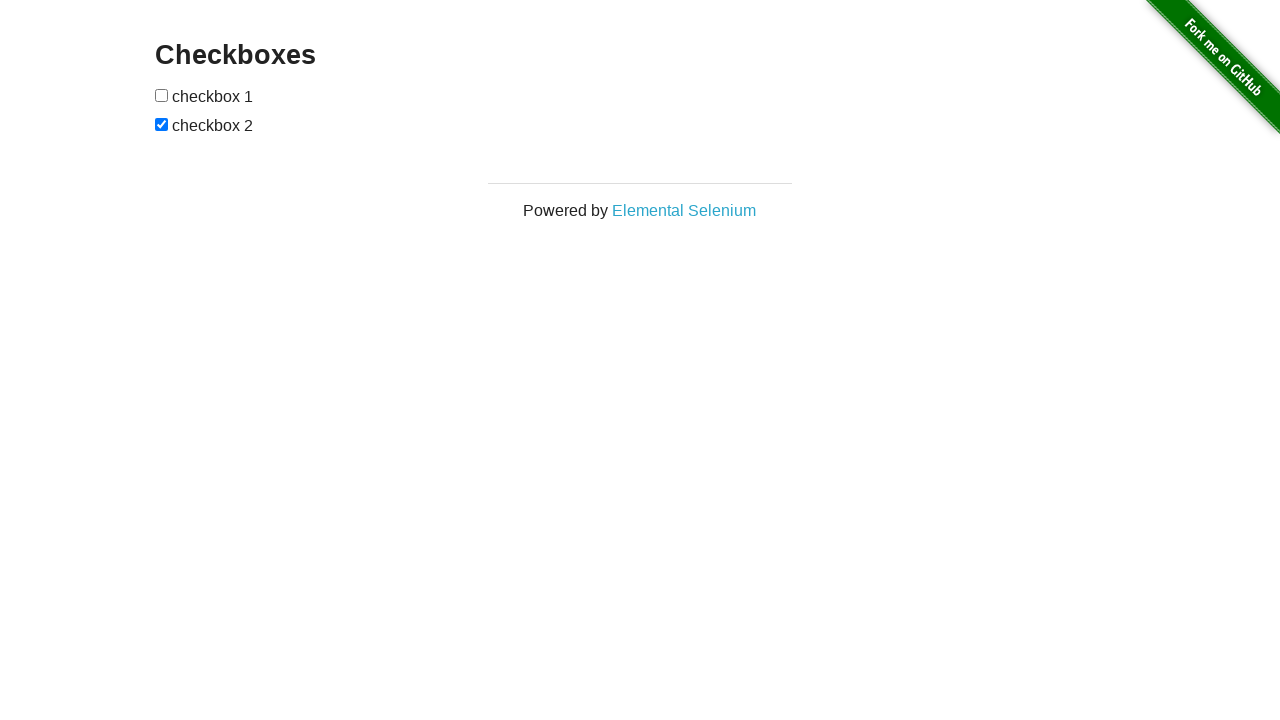

Located first checkbox element
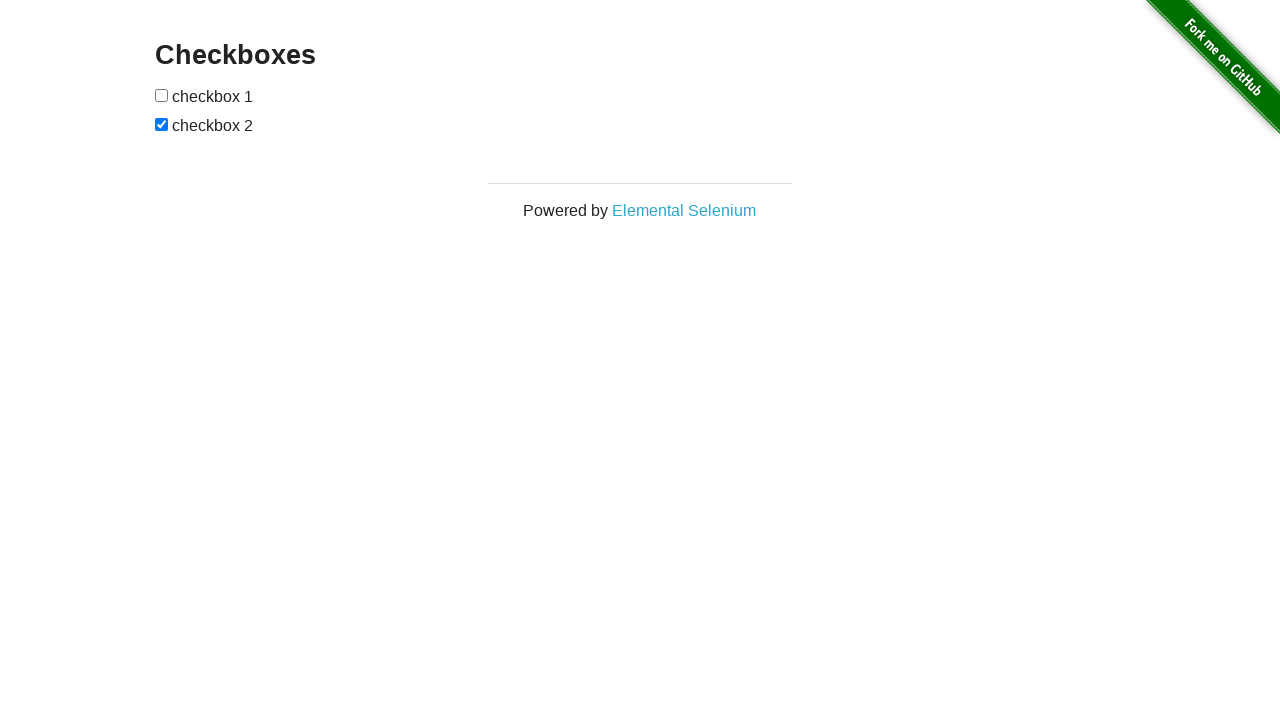

Located second checkbox element
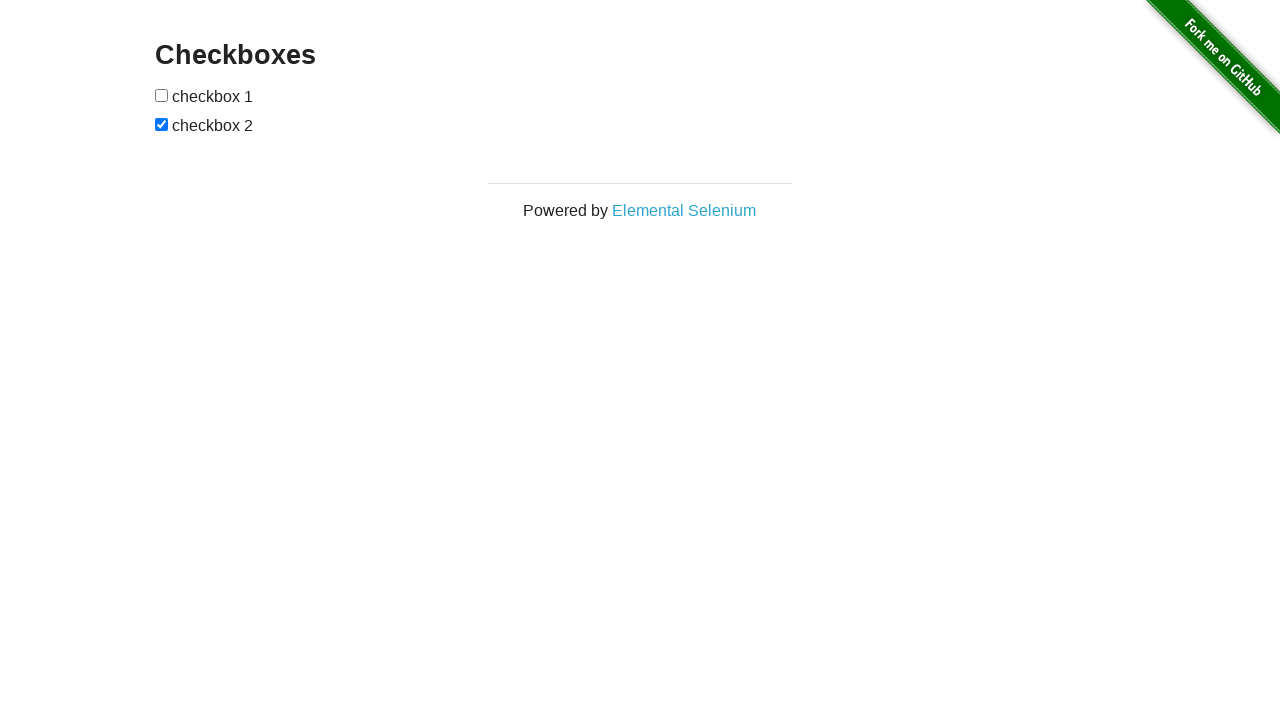

Checked first checkbox is not selected
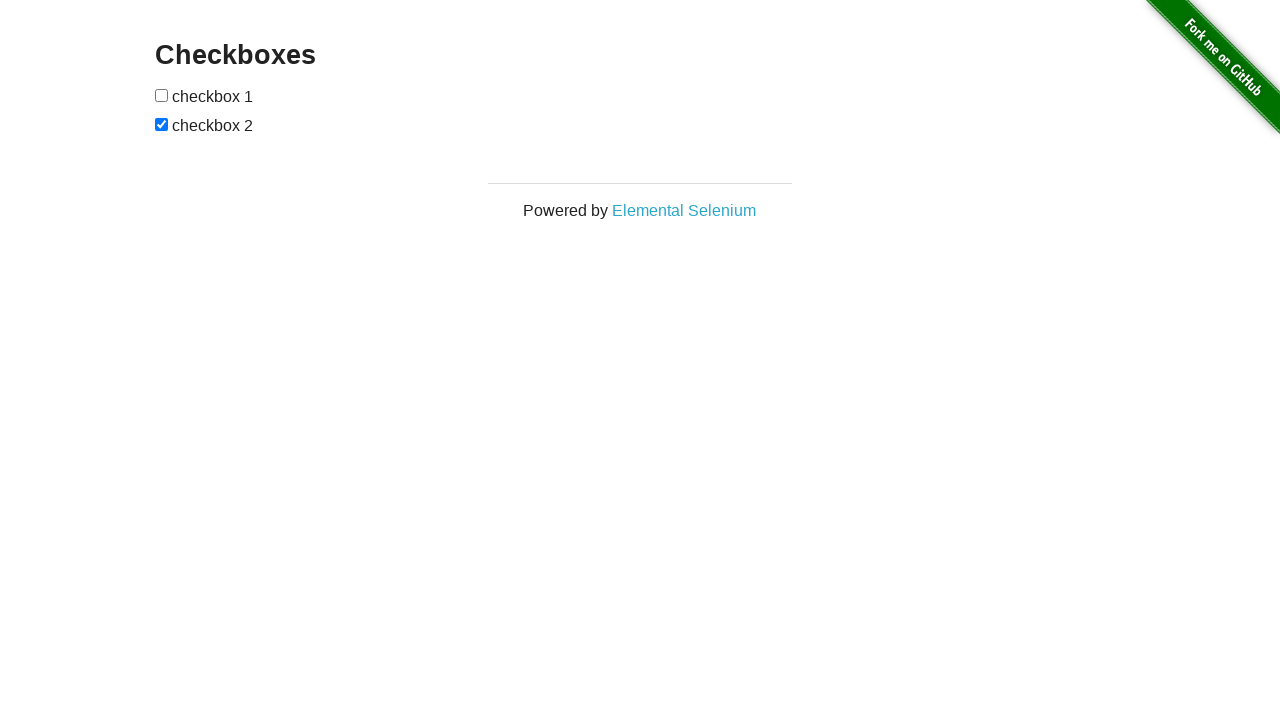

Clicked first checkbox to select it at (162, 95) on (//input[@type='checkbox'])[1]
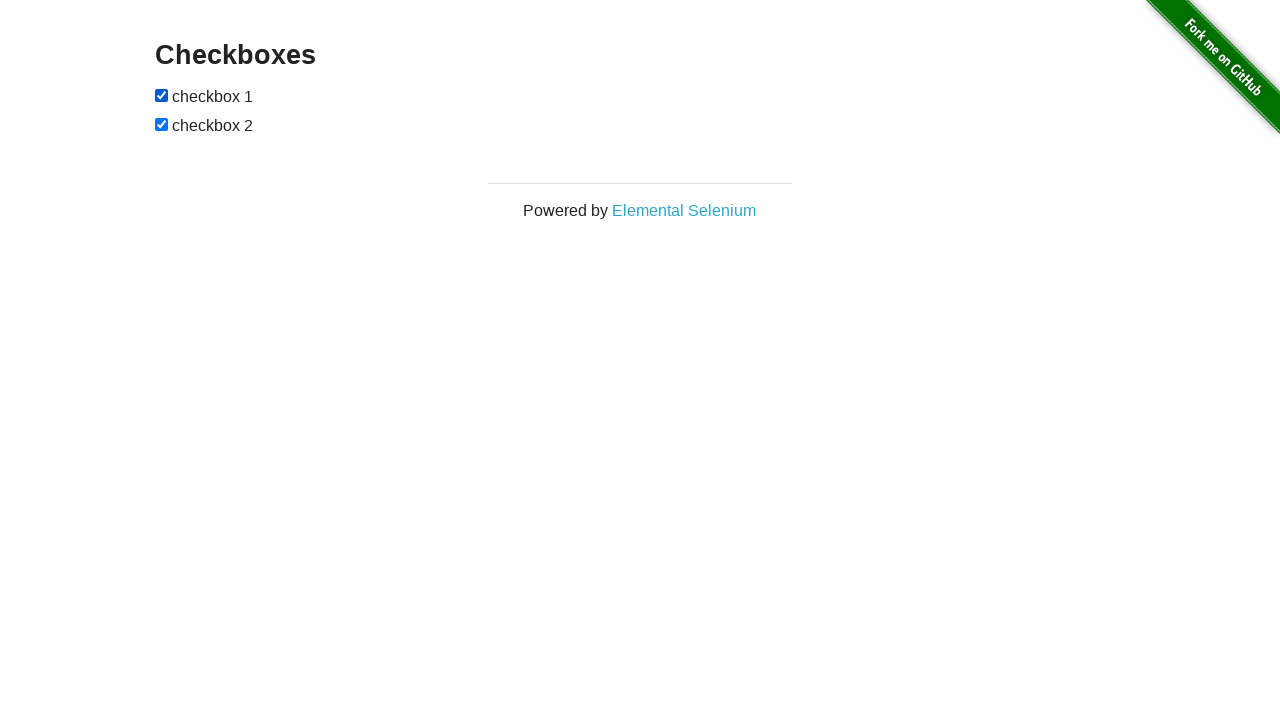

Second checkbox is already selected
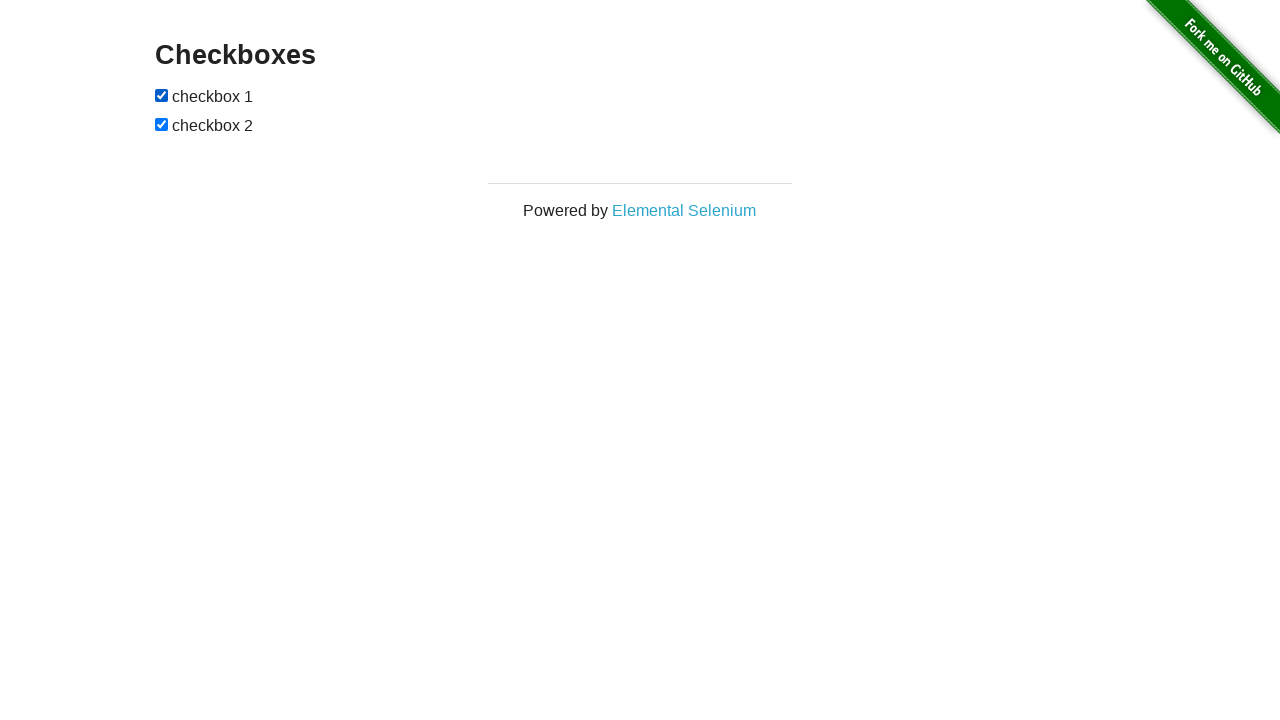

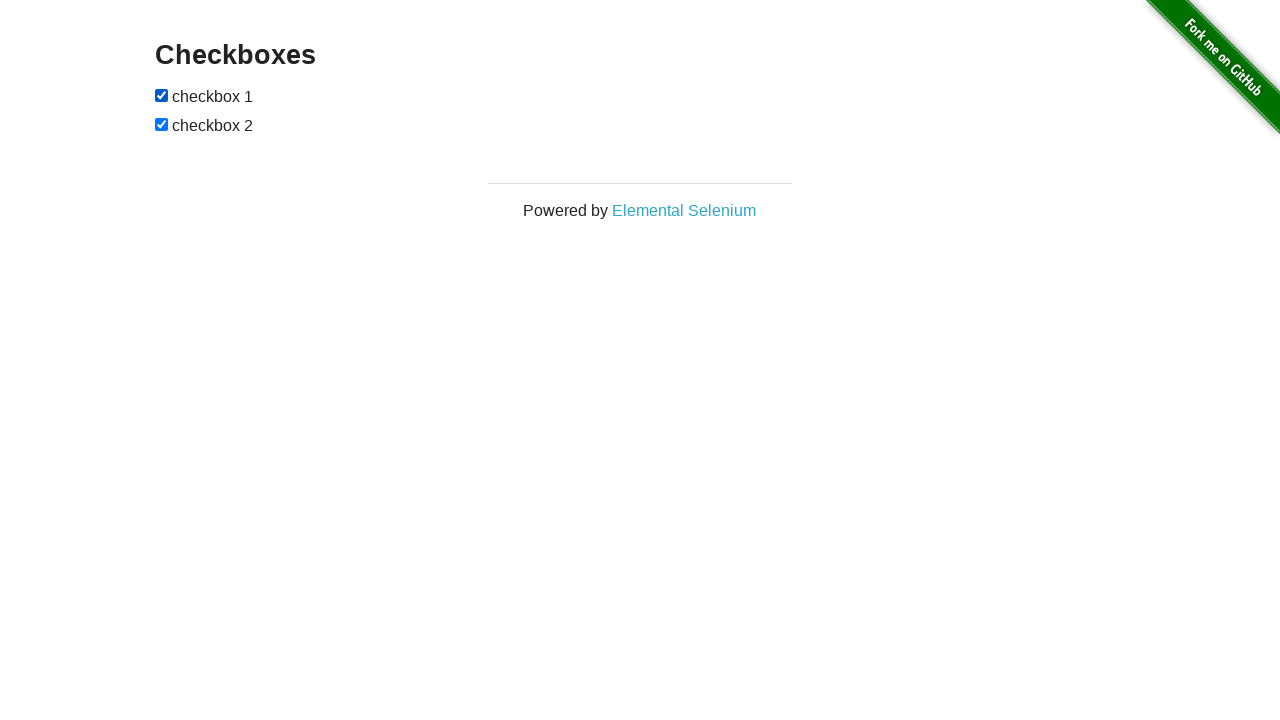